Tests the search functionality by entering "Rice" in the search field and verifying that filtered results contain the search term

Starting URL: https://rahulshettyacademy.com/seleniumPractise/#/offers

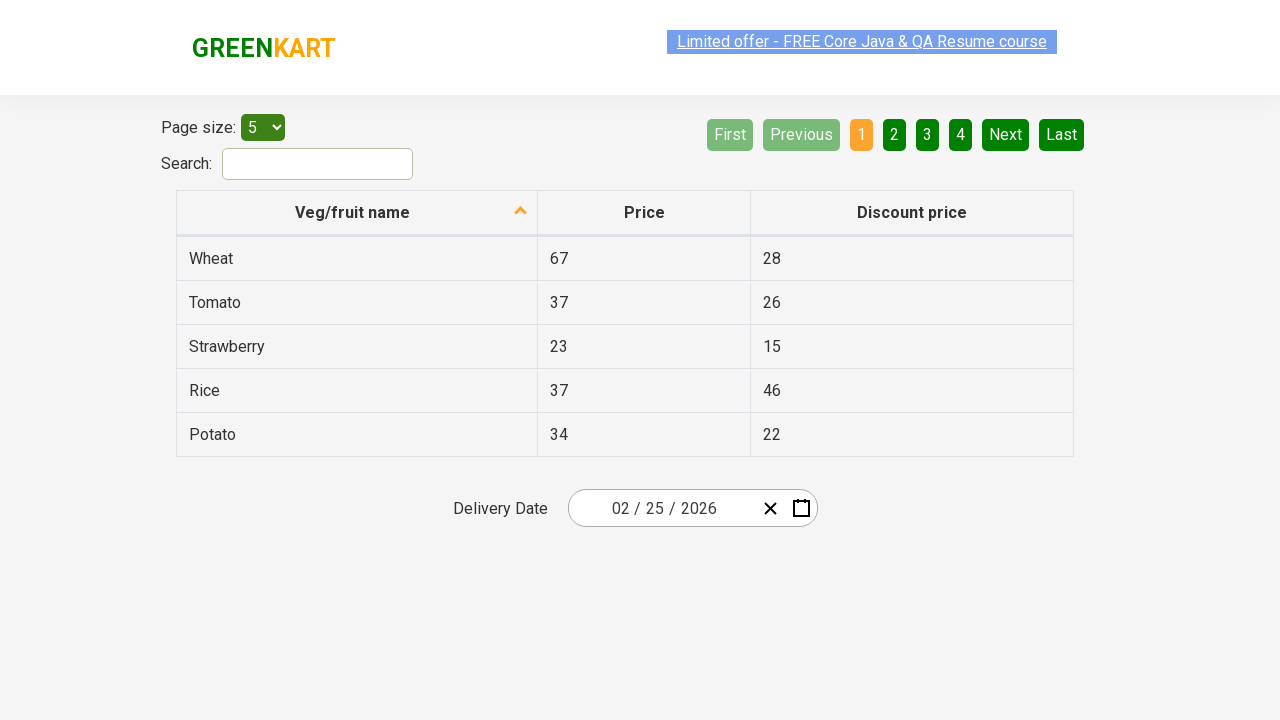

Filled search field with 'Rice' on #search-field
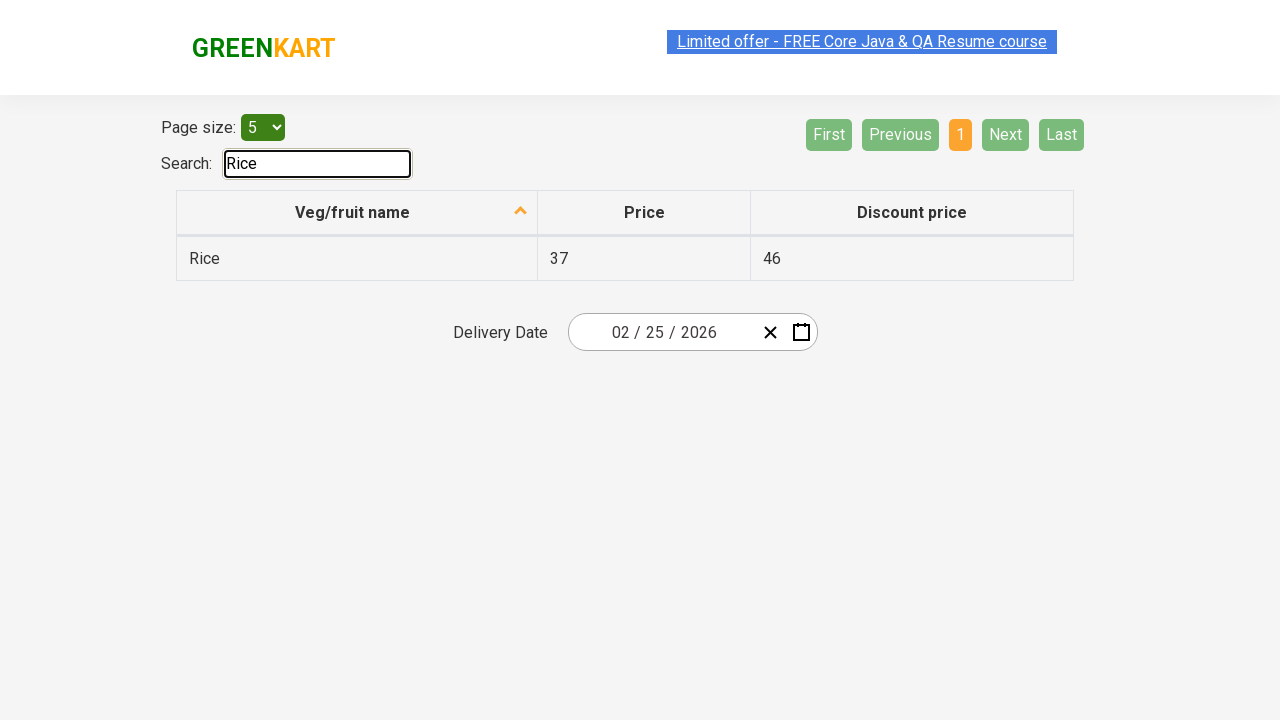

Waited 500ms for filtering to complete
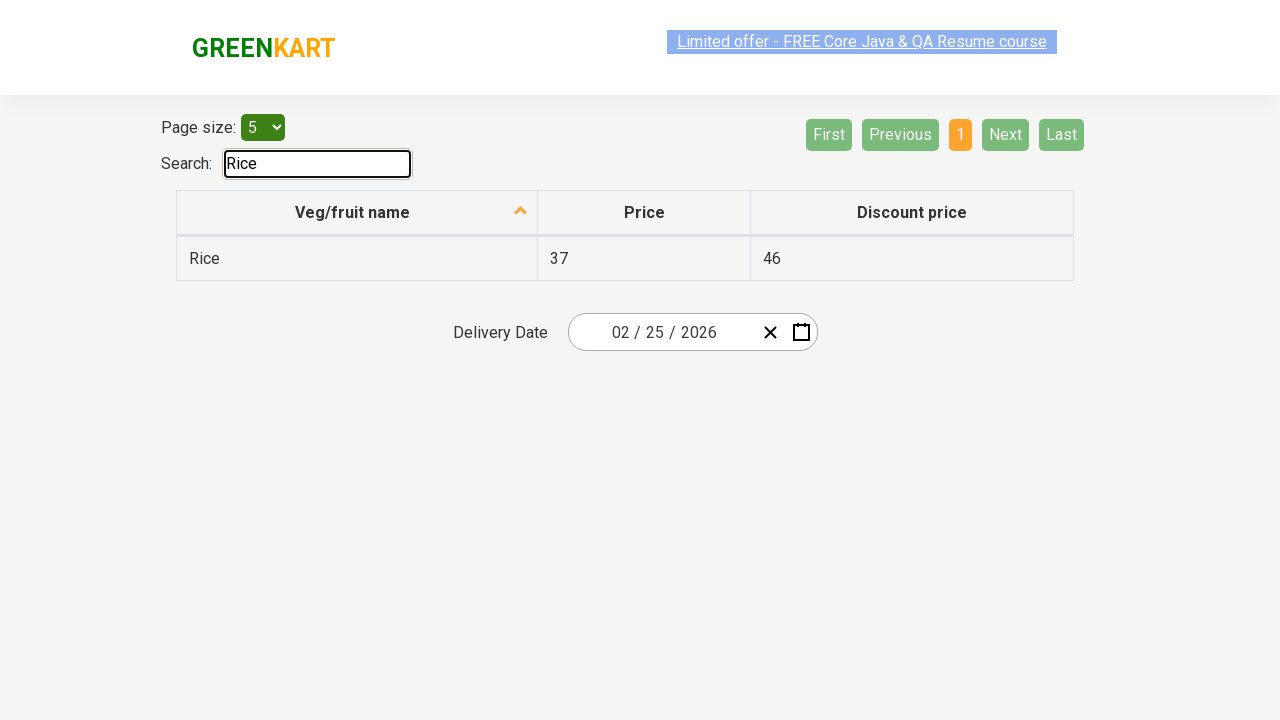

Retrieved all filtered results from the table
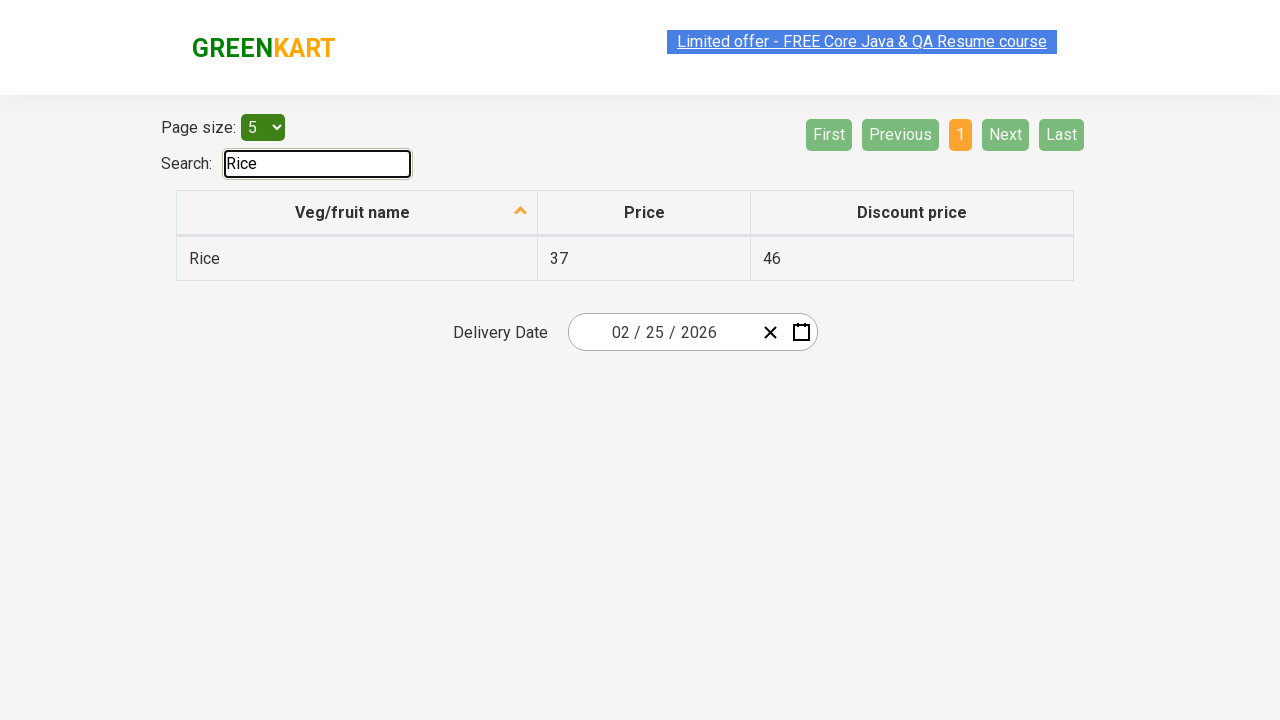

Verified that result 'Rice' contains 'Rice'
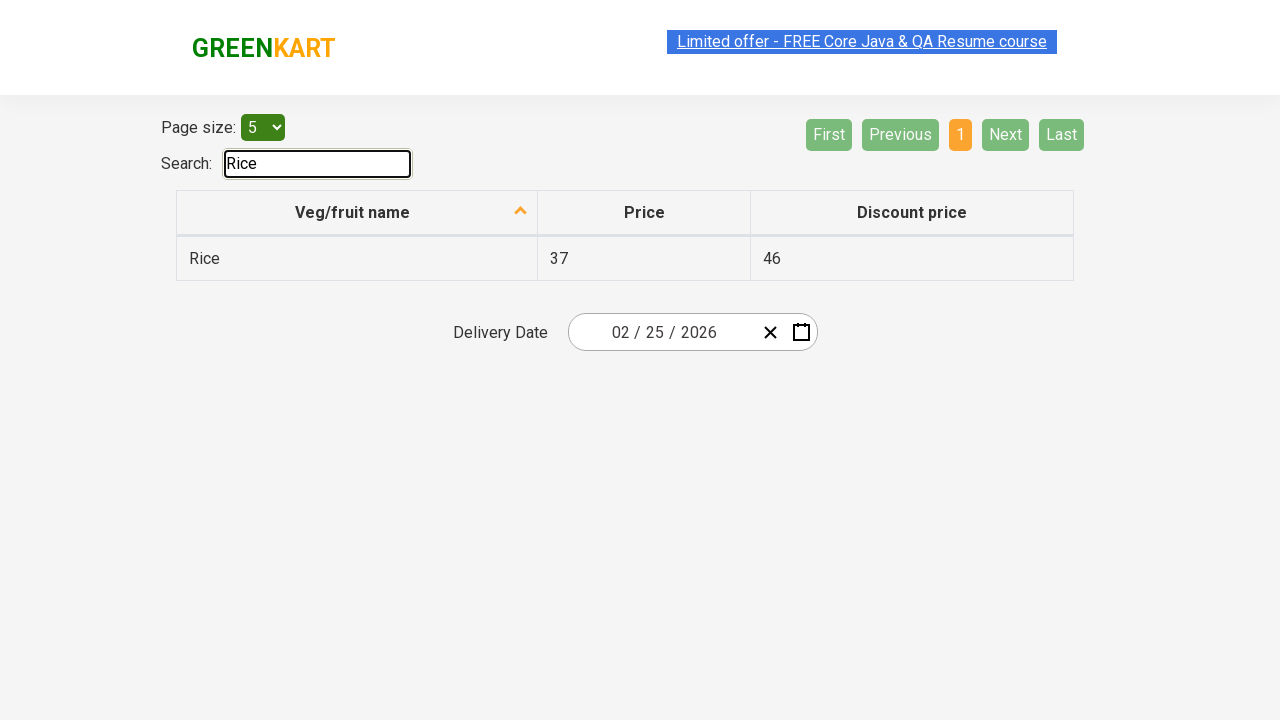

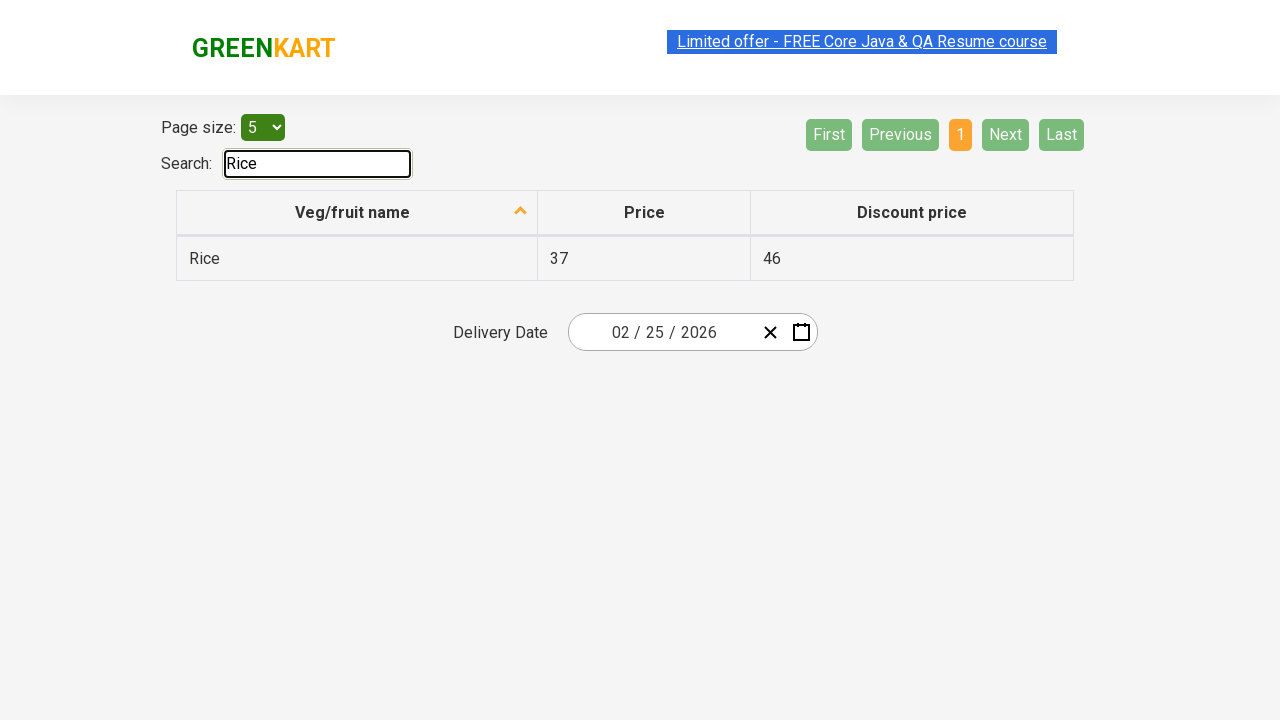